Tests a registration form by filling in first name, last name, and email fields, then submitting and verifying the success message

Starting URL: http://suninjuly.github.io/registration1.html

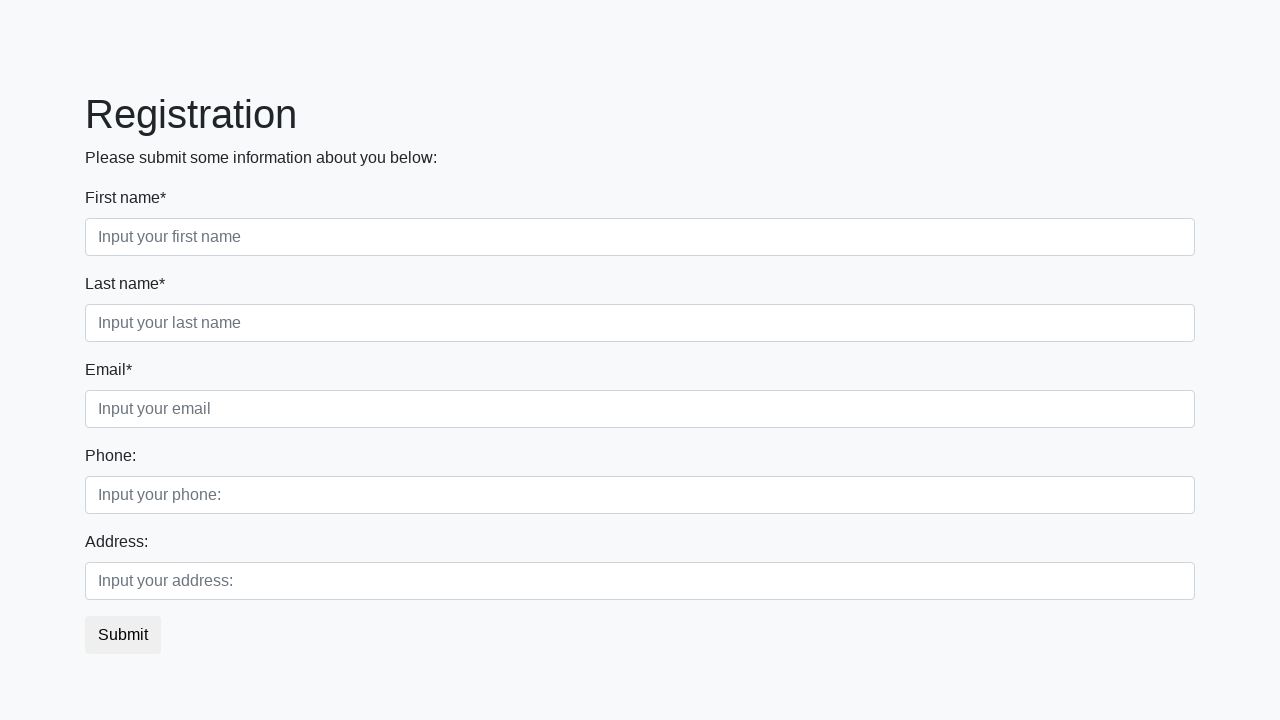

Navigated to registration form page
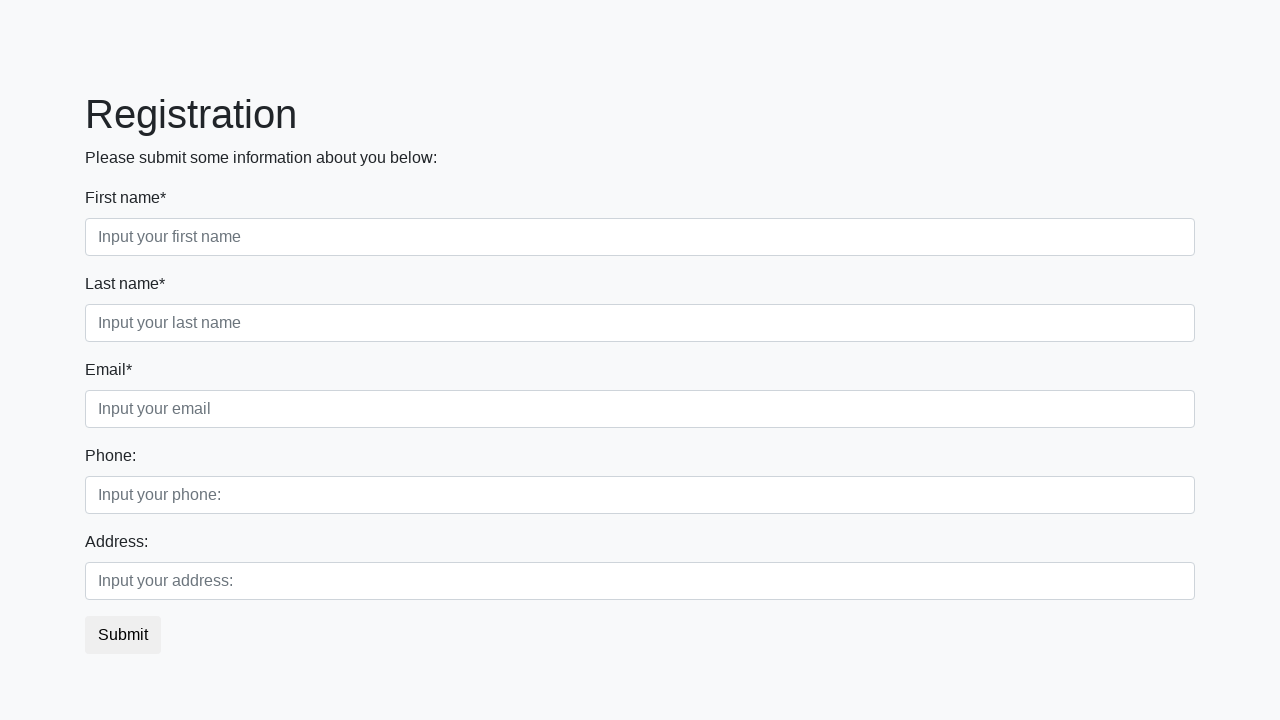

Filled first name field with 'Ivan' on .first_block .first
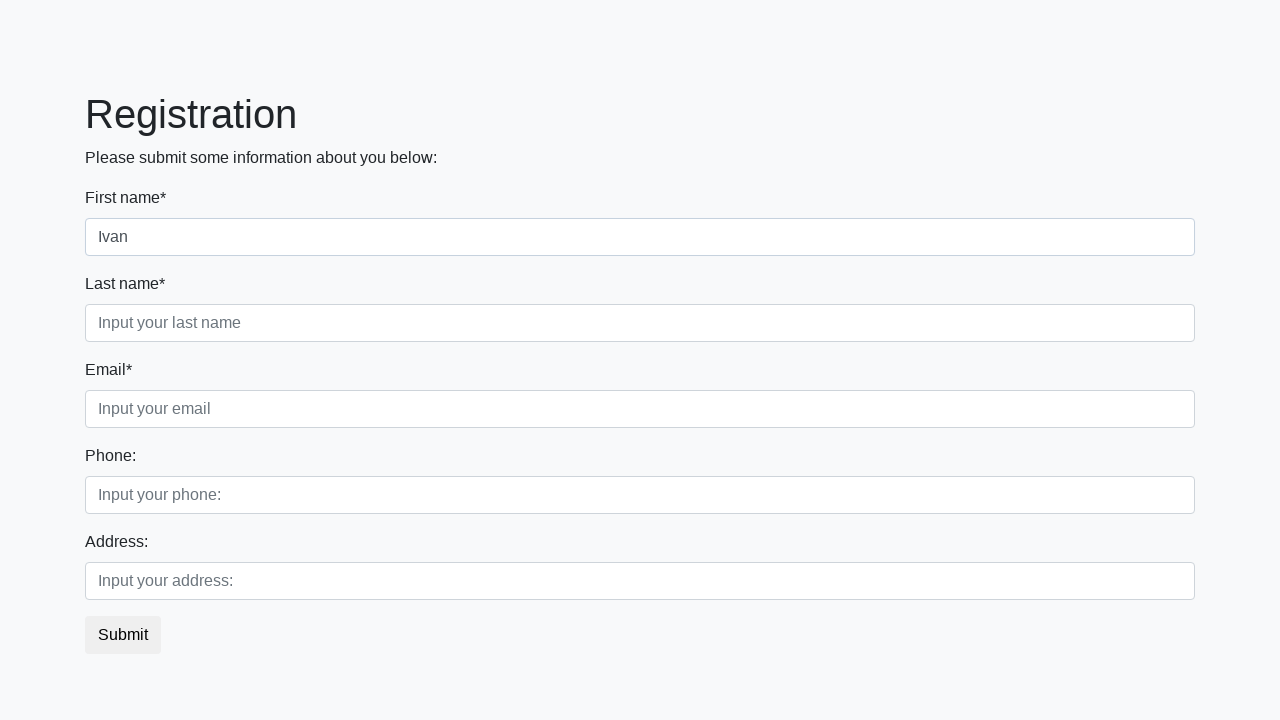

Filled last name field with 'Pipiskin' on .first_block .second
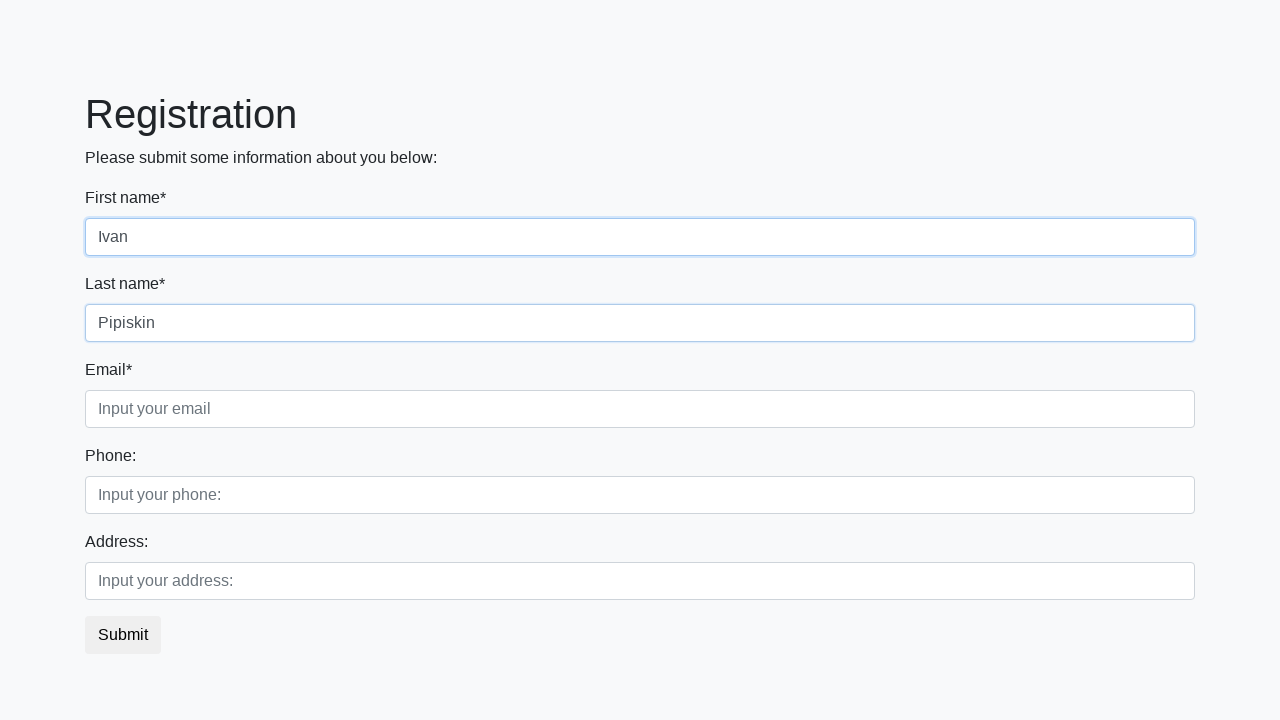

Filled email field with 'IP@mail.ru' on .first_block .third
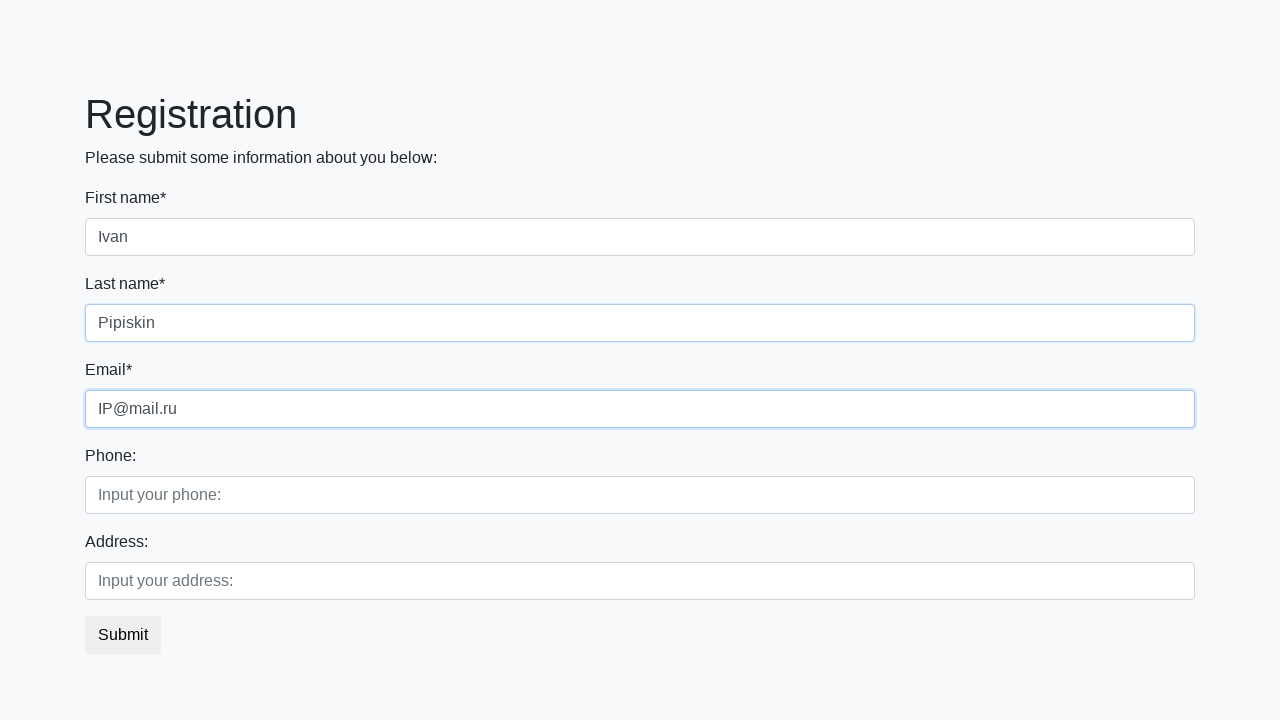

Clicked submit button at (123, 635) on button.btn
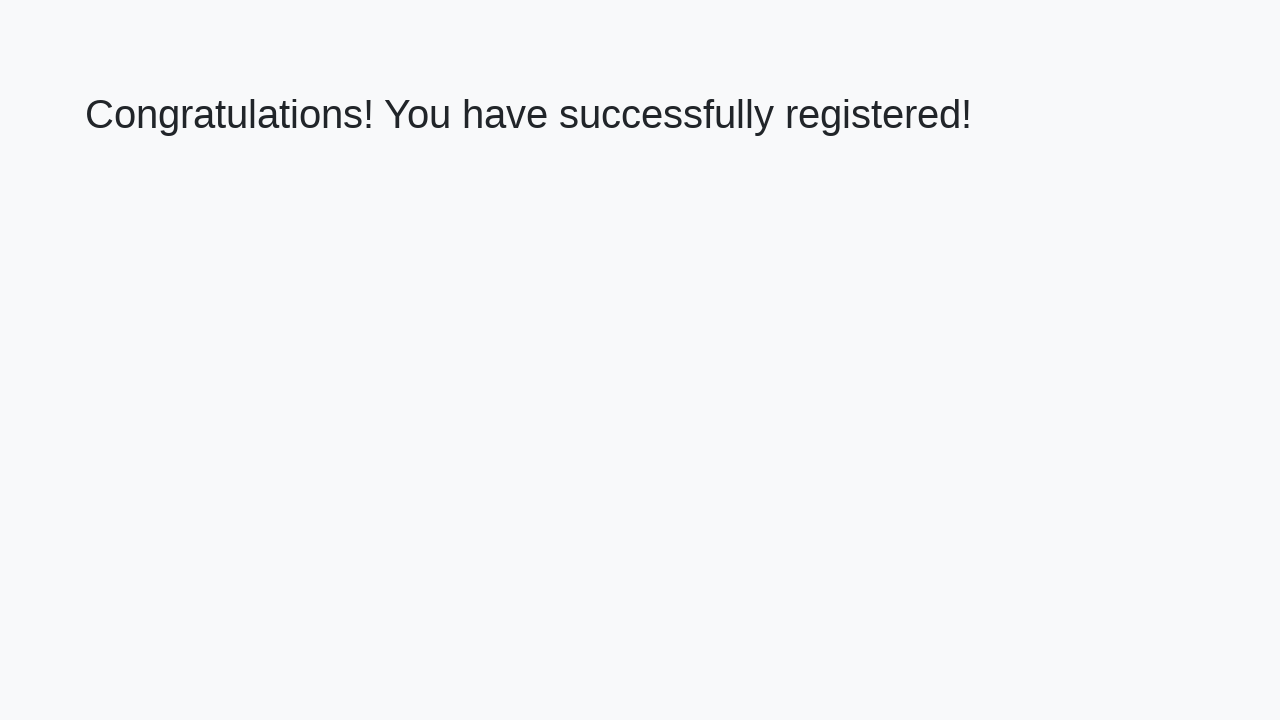

Success message heading appeared
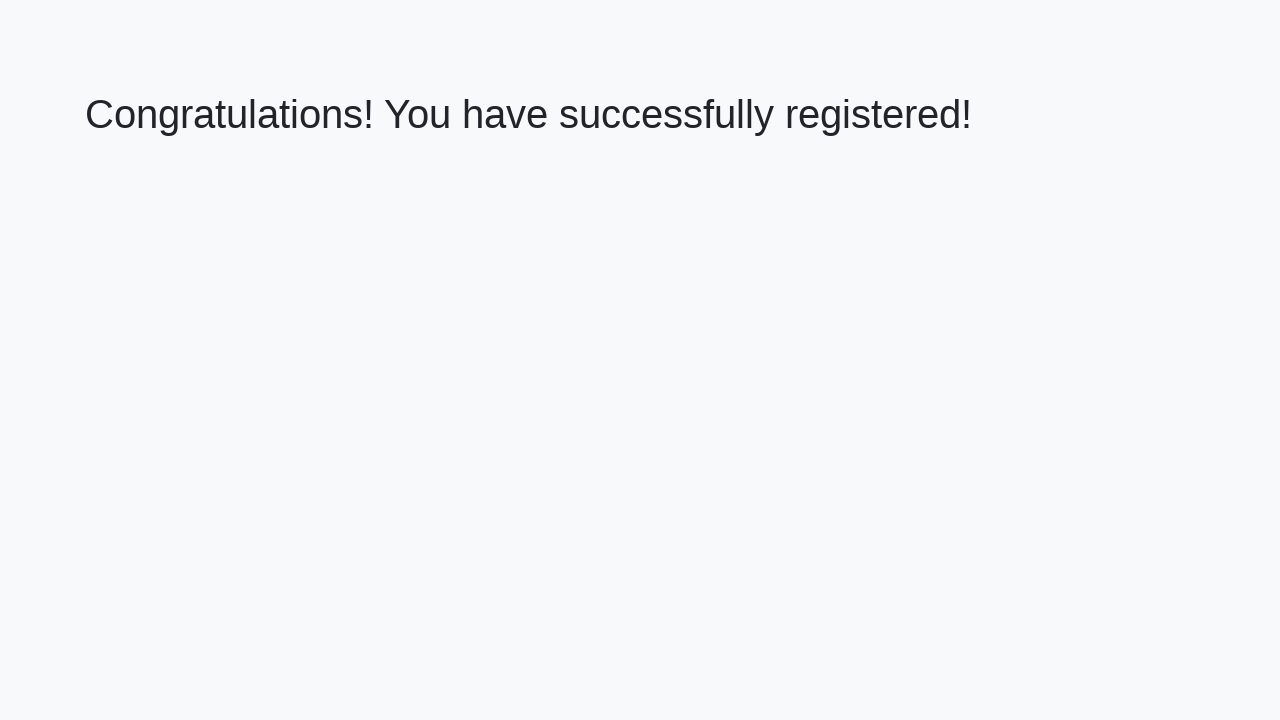

Retrieved success message text: 'Congratulations! You have successfully registered!'
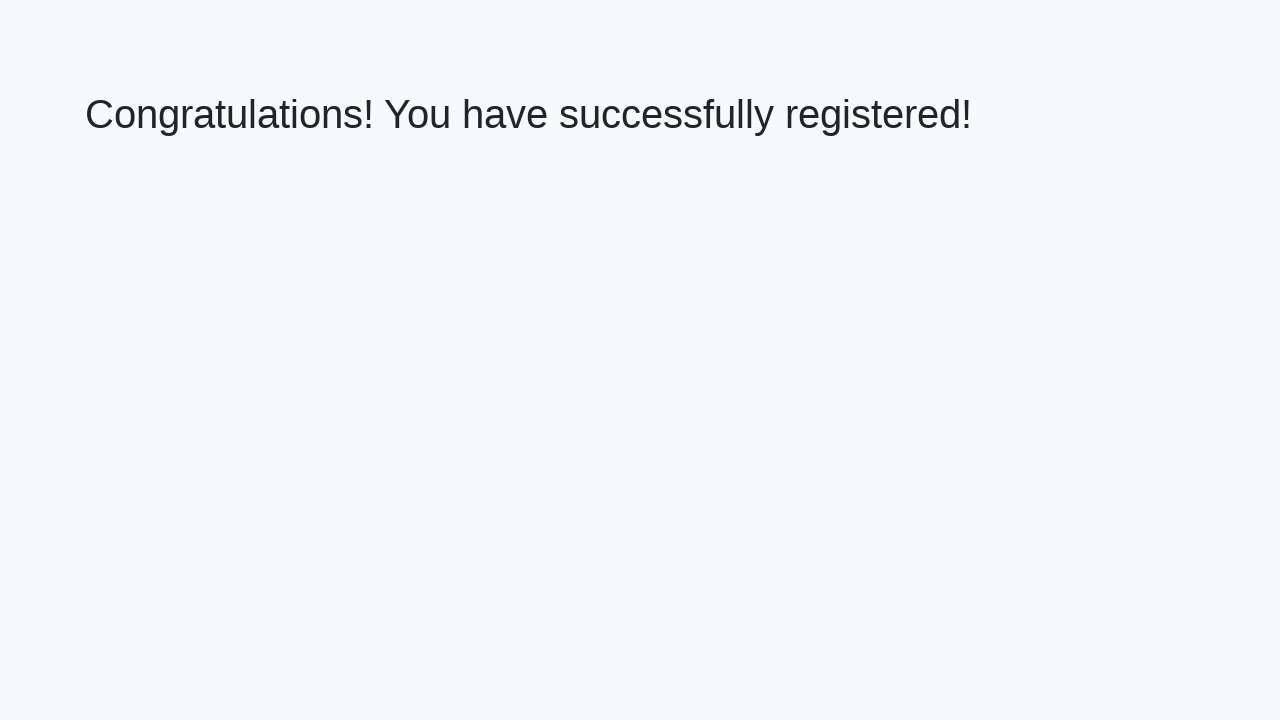

Verified success message is correct
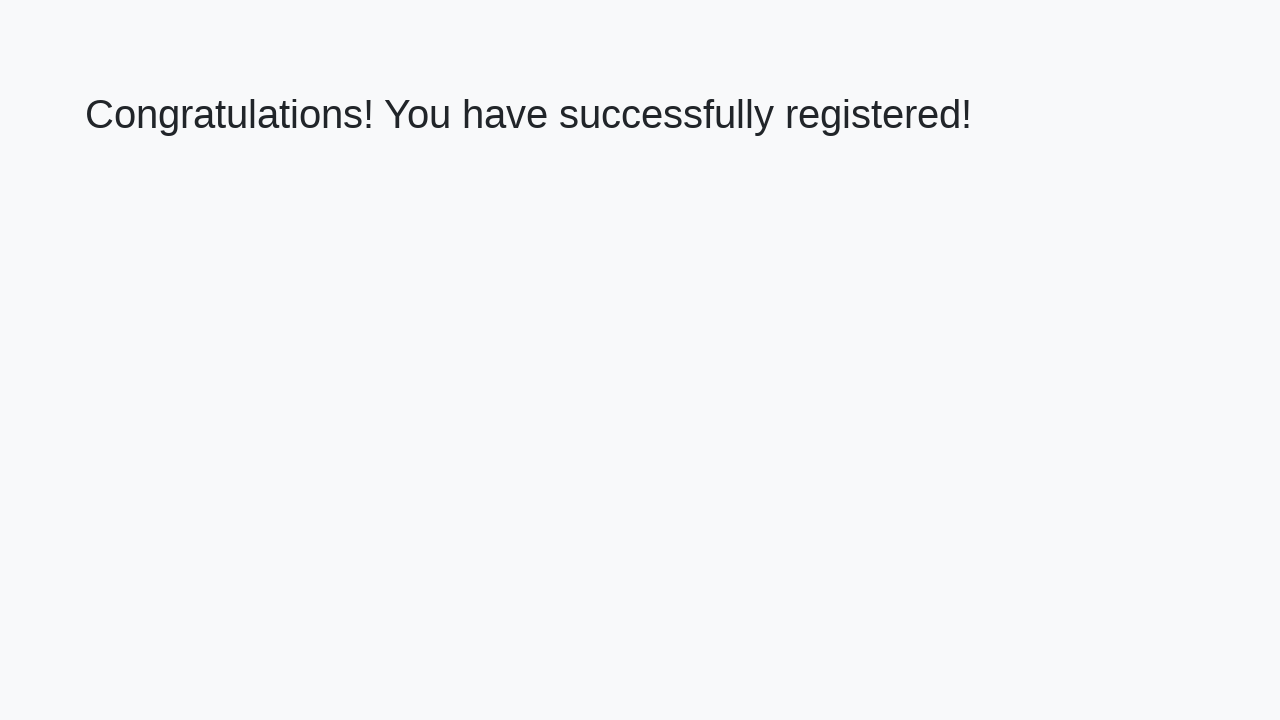

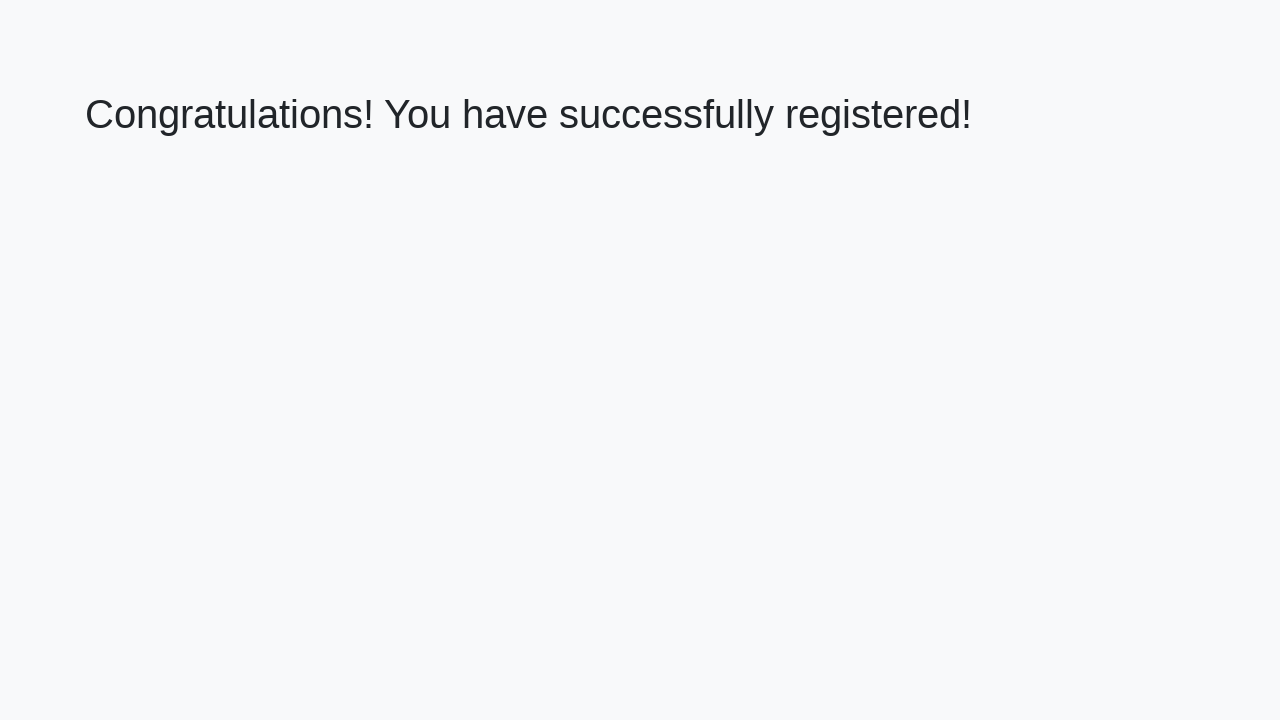